Demonstrates injecting jQuery and jQuery Growl library into a page via JavaScript execution, then displaying various notification messages (plain, error, notice, warning) in the browser.

Starting URL: http://the-internet.herokuapp.com

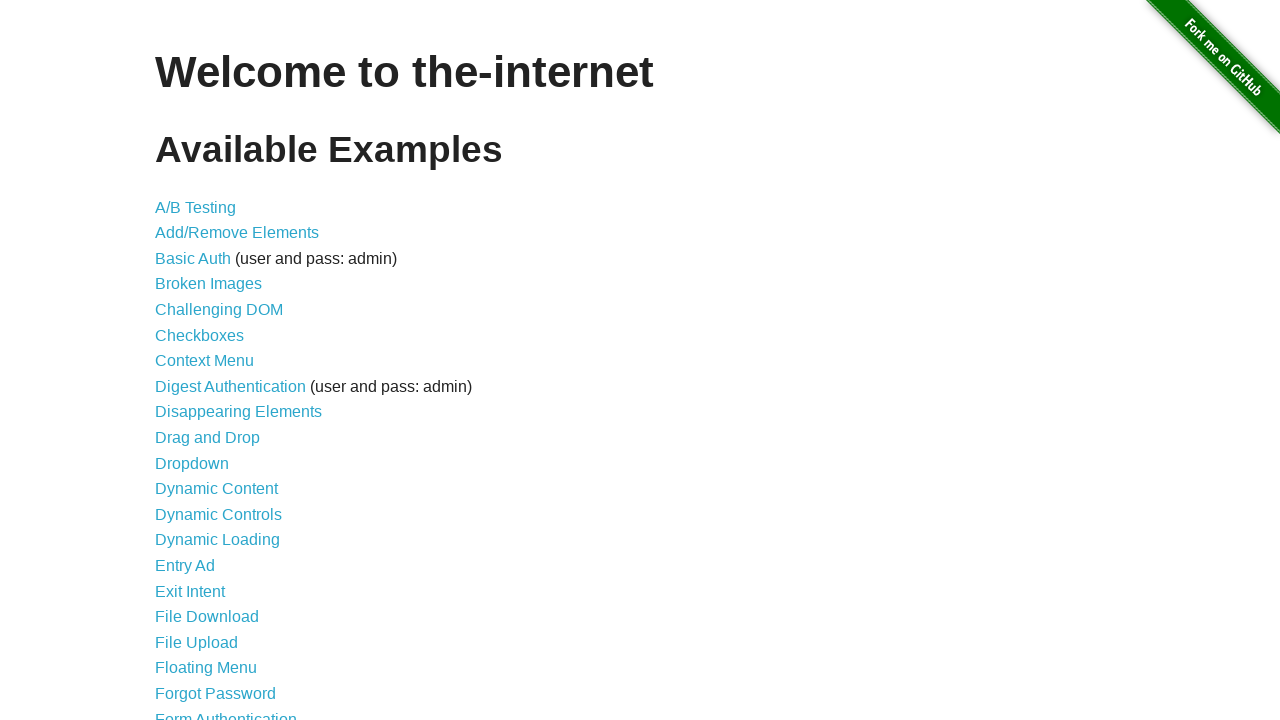

Injected jQuery library into page
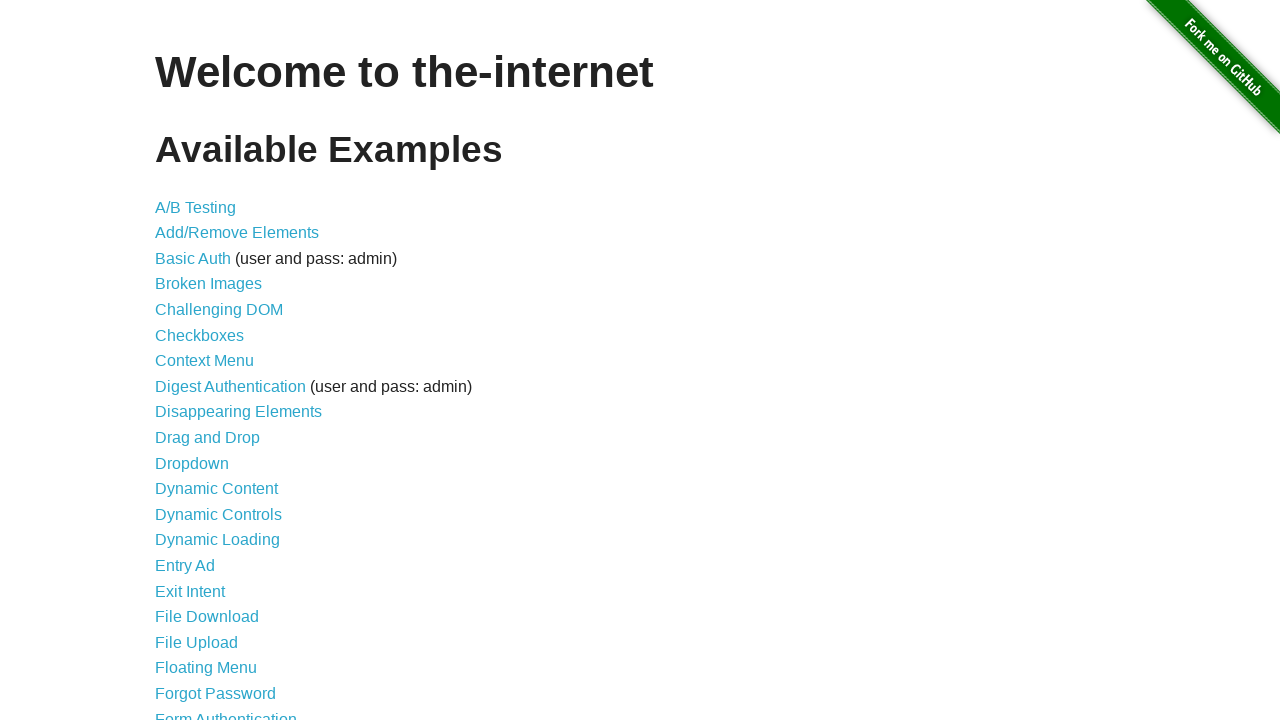

jQuery library loaded successfully
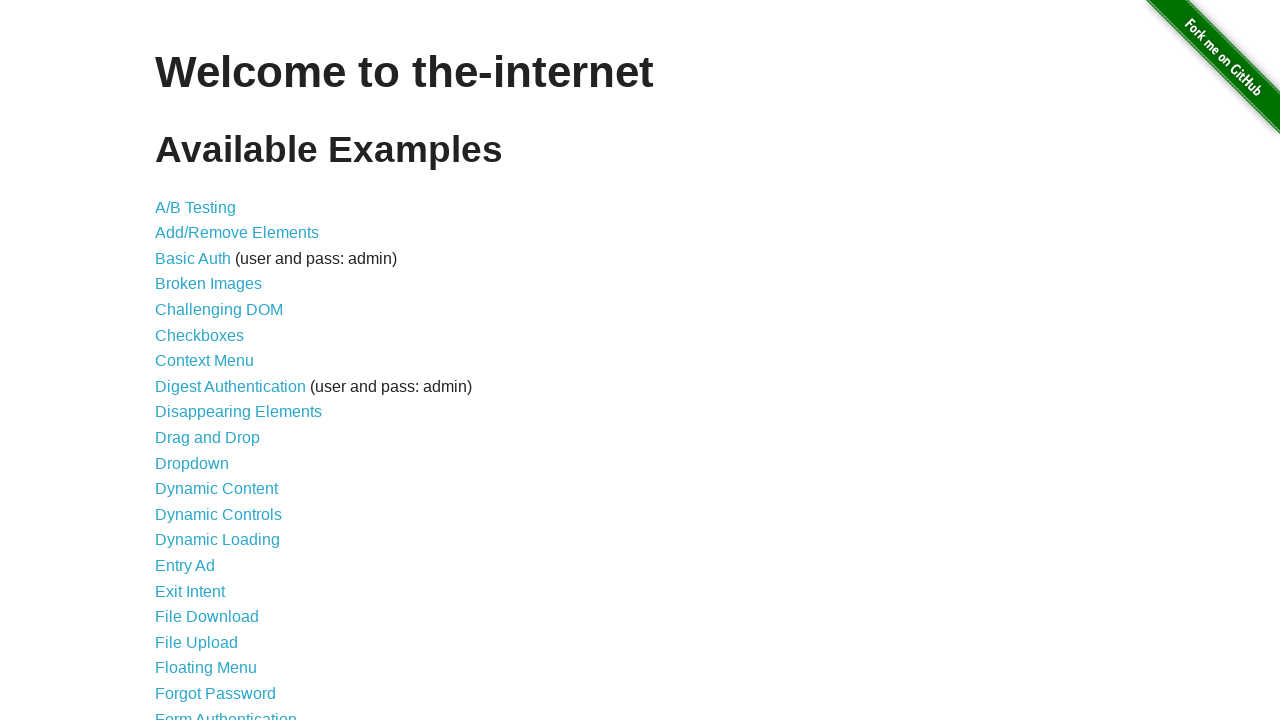

Injected jQuery Growl library into page
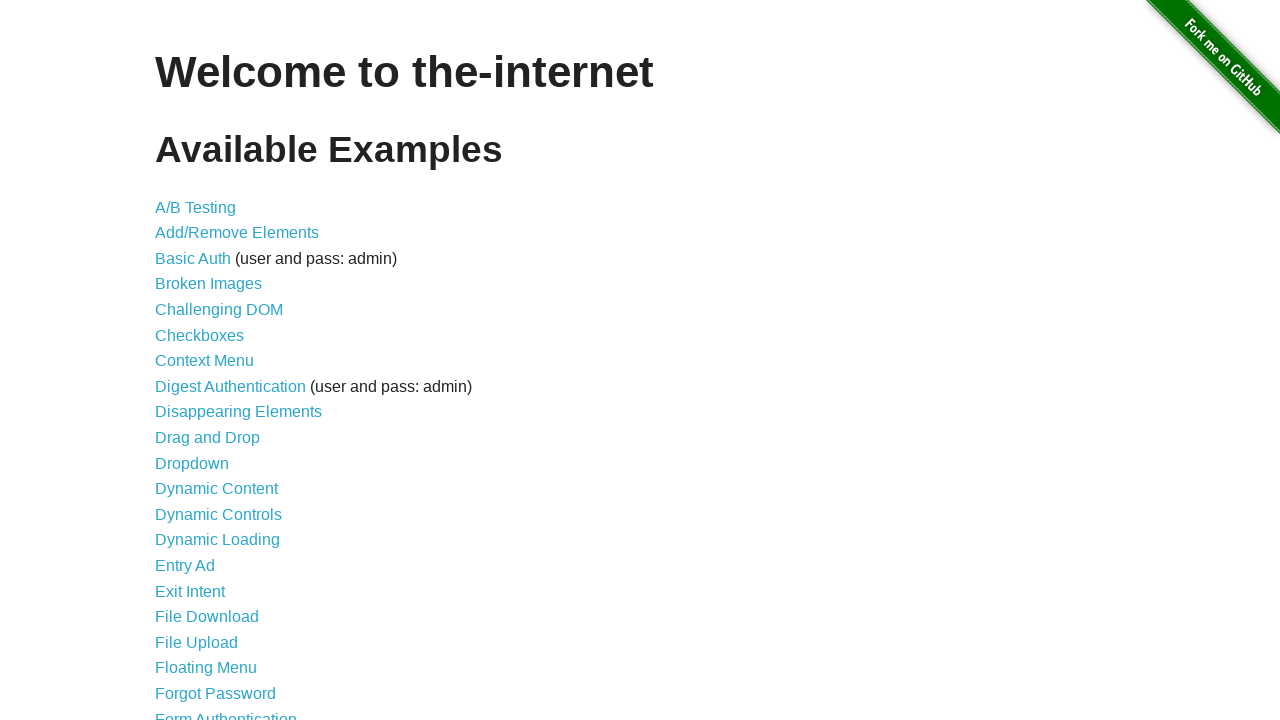

Added jQuery Growl CSS stylesheet to page
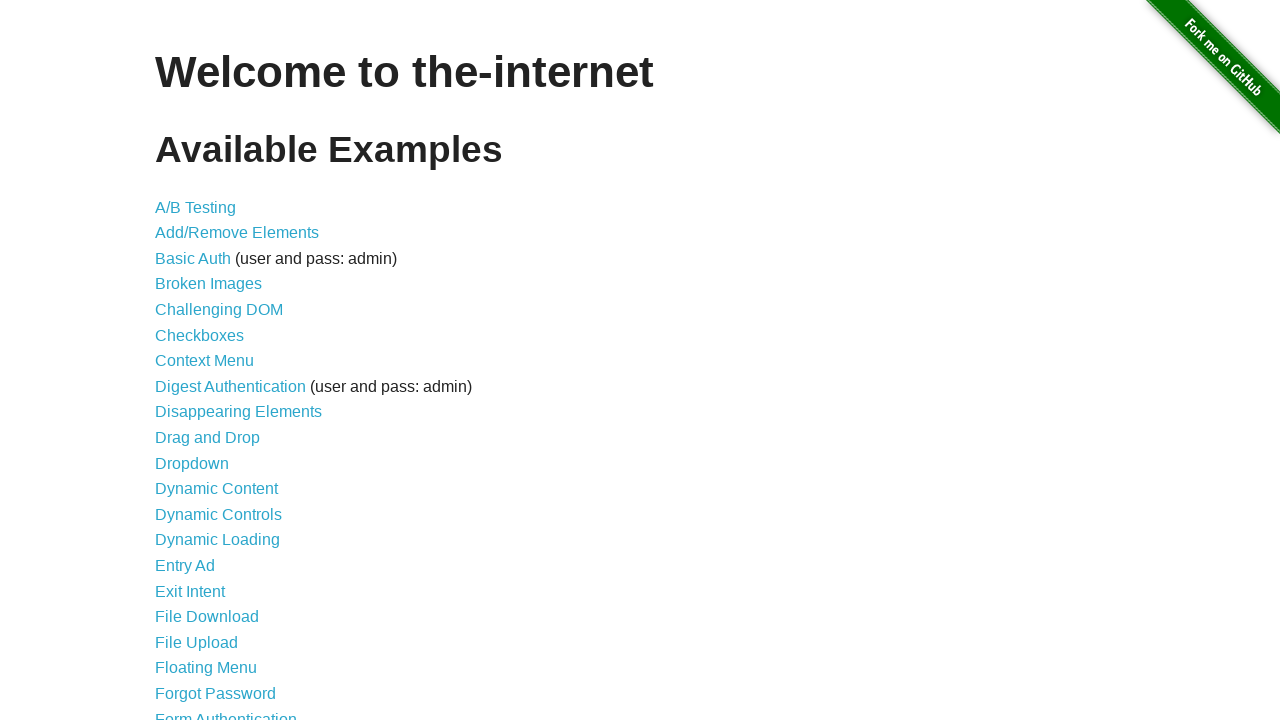

jQuery Growl library loaded and available
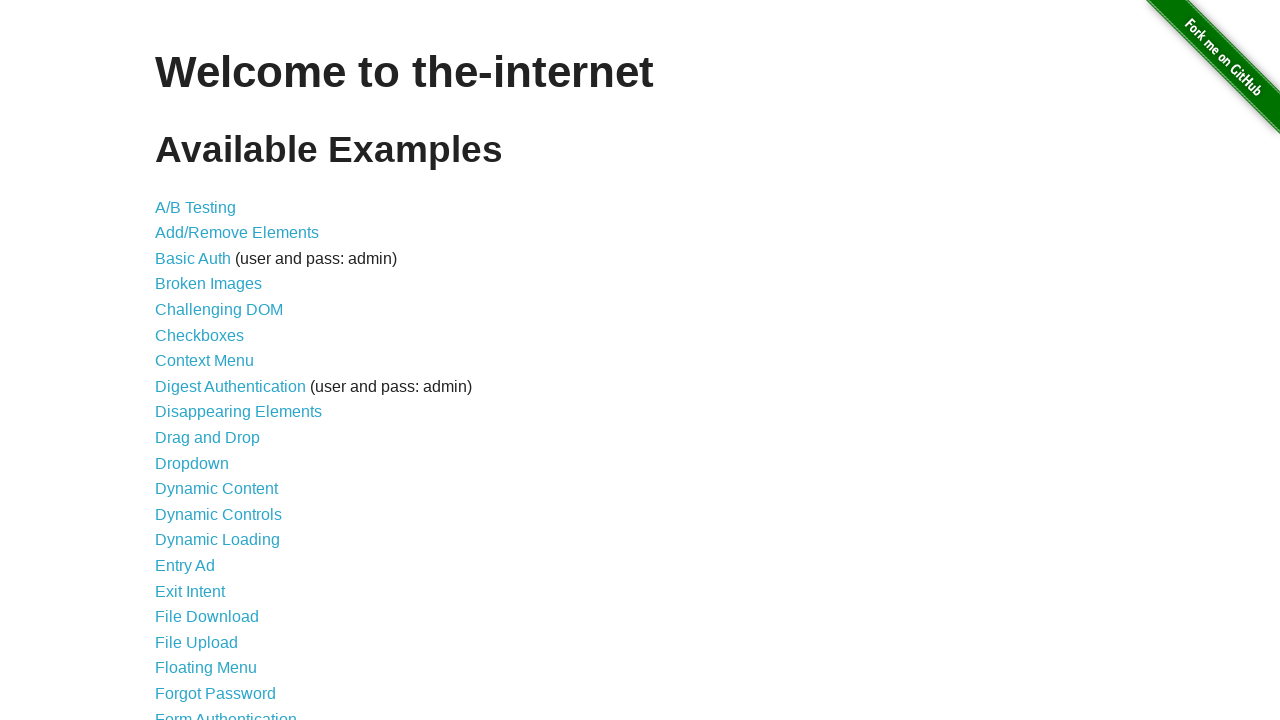

Displayed plain jQuery Growl notification with title 'GET' and message '/'
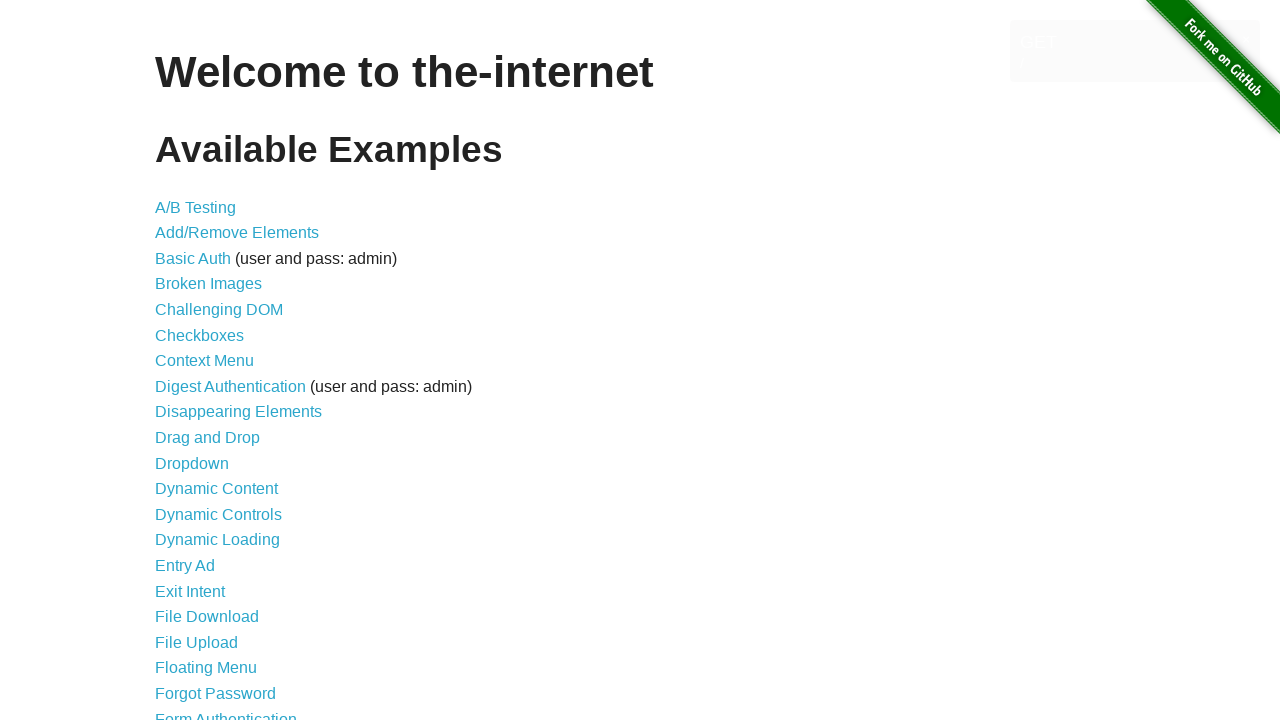

Displayed error jQuery Growl notification with title 'ERROR'
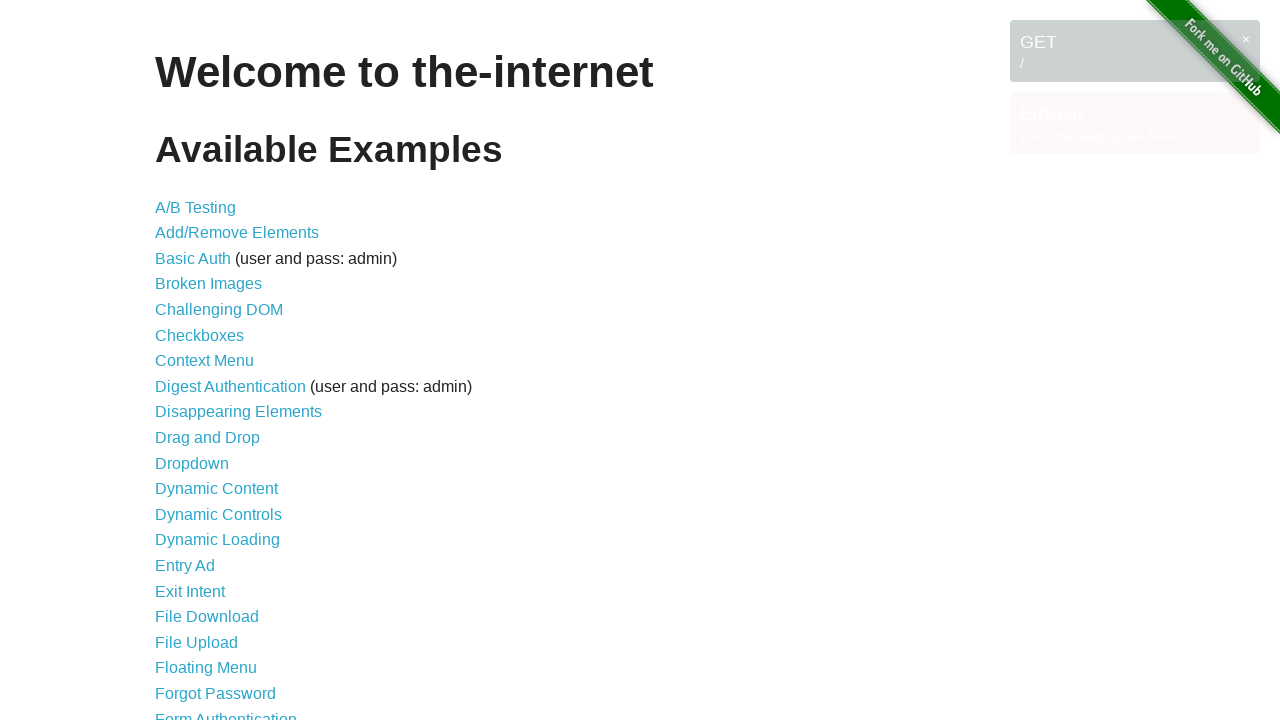

Displayed notice jQuery Growl notification with title 'Notice'
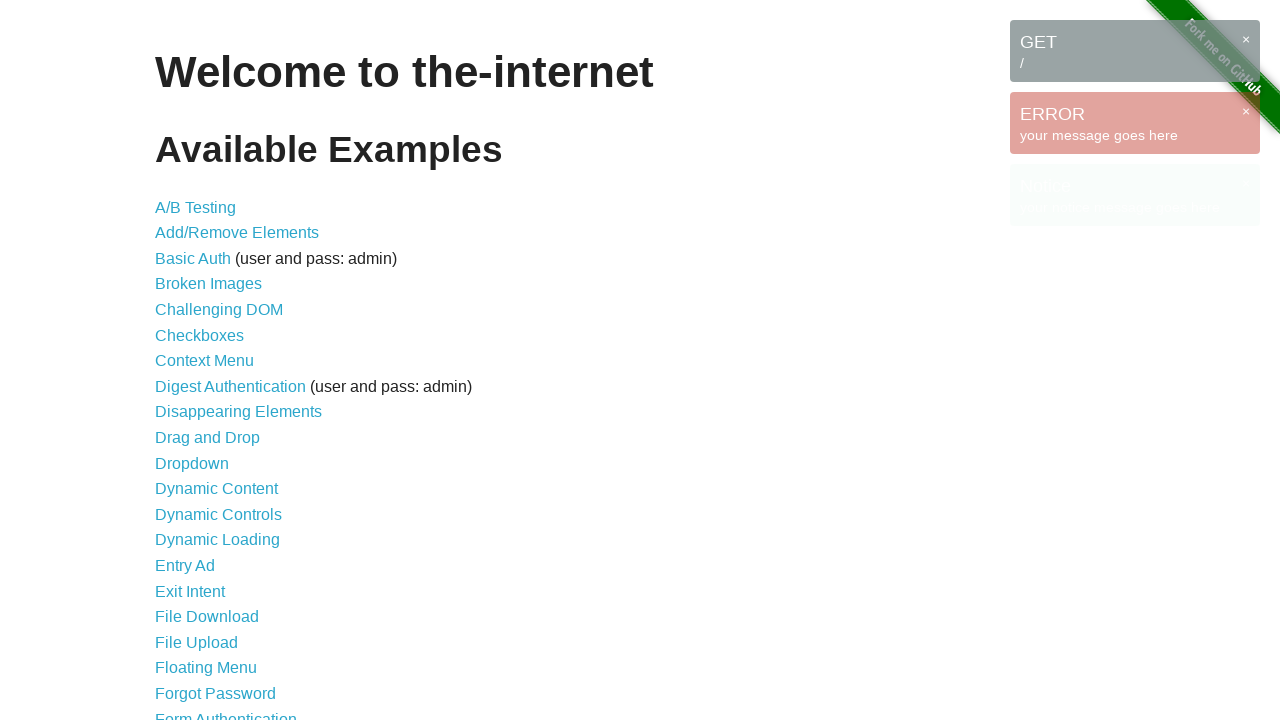

Displayed warning jQuery Growl notification with title 'Warning!'
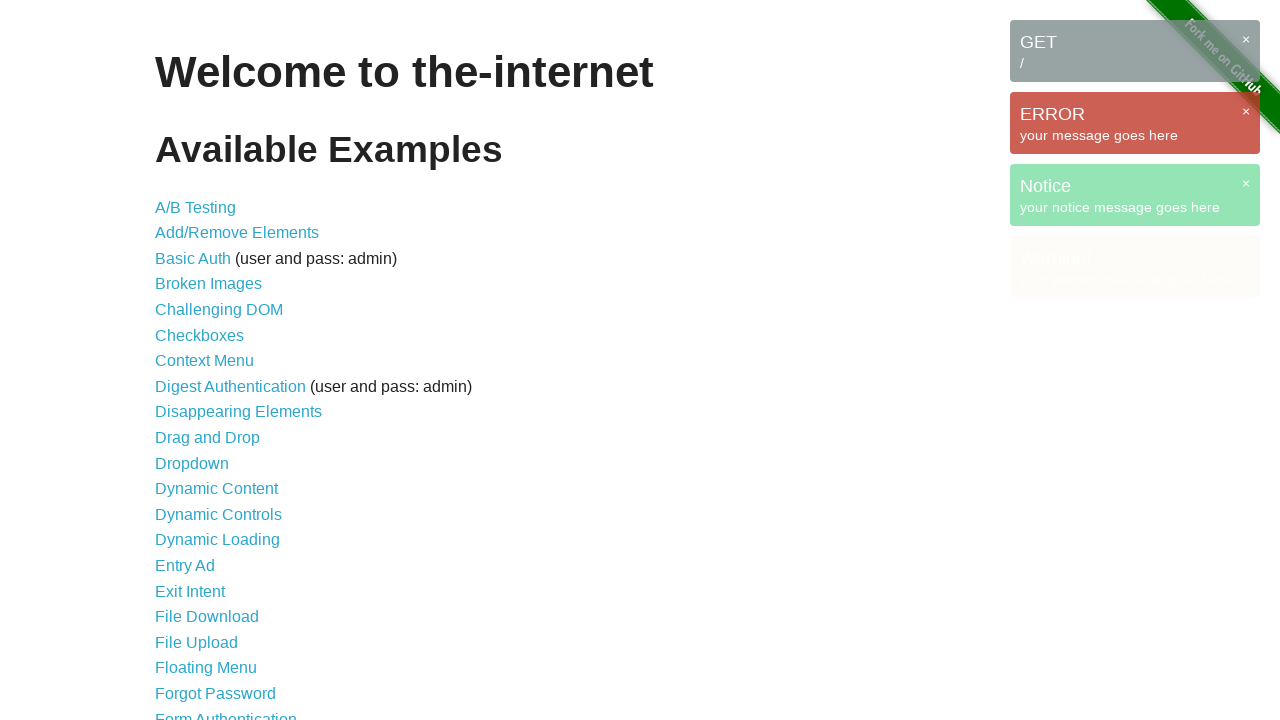

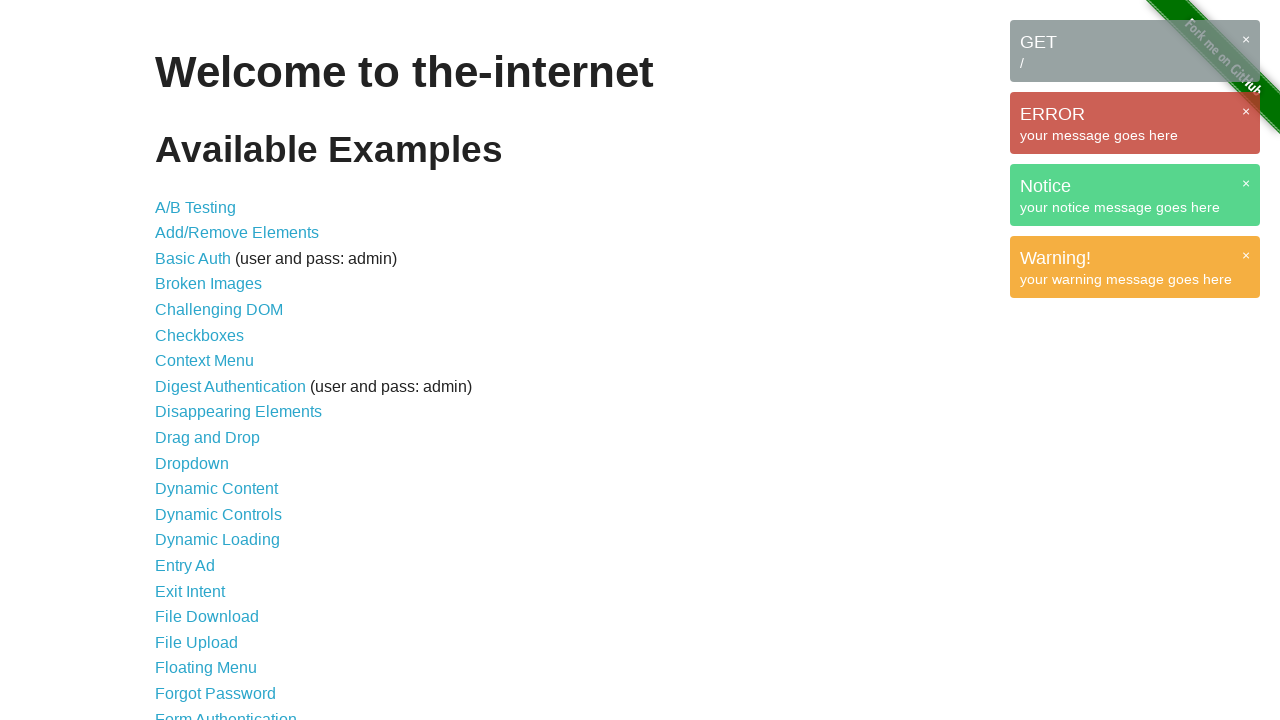